Navigates to a student portal, enters a student name in a prompt dialog, and clicks OK to join a session

Starting URL: https://live.monetanalytics.com/stu_proc/student.html#

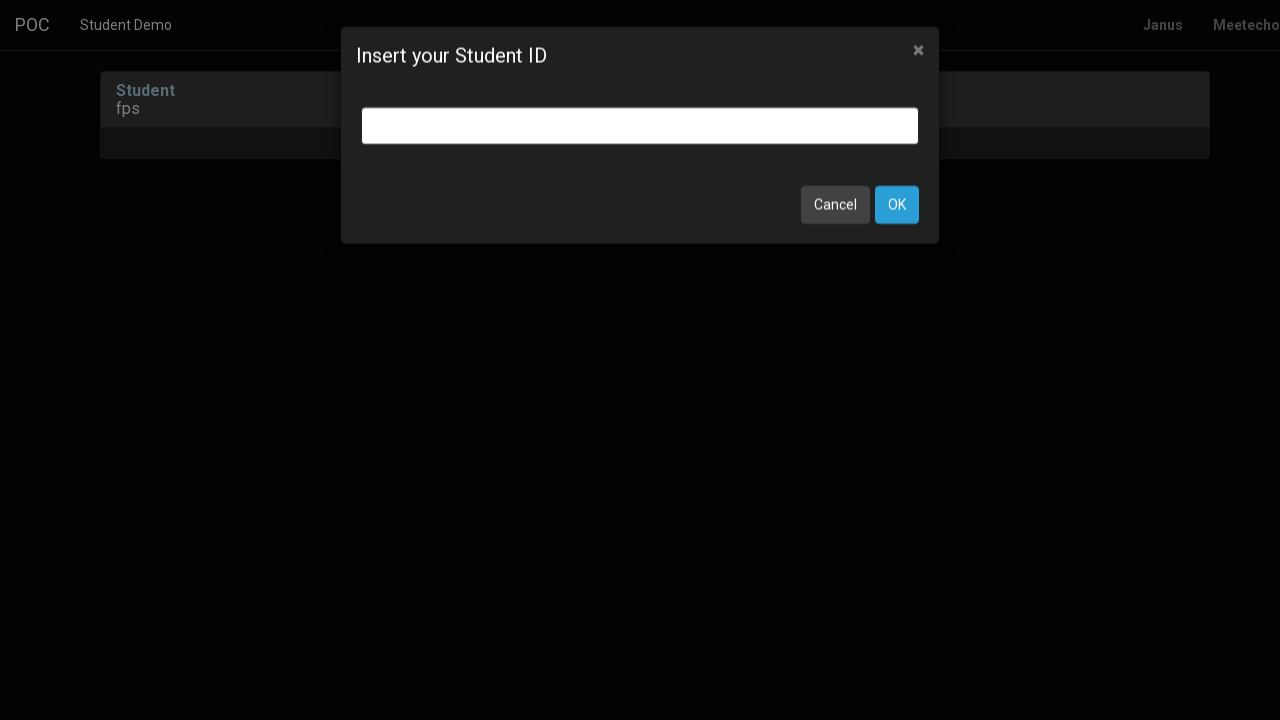

Navigated to student portal at https://live.monetanalytics.com/stu_proc/student.html#
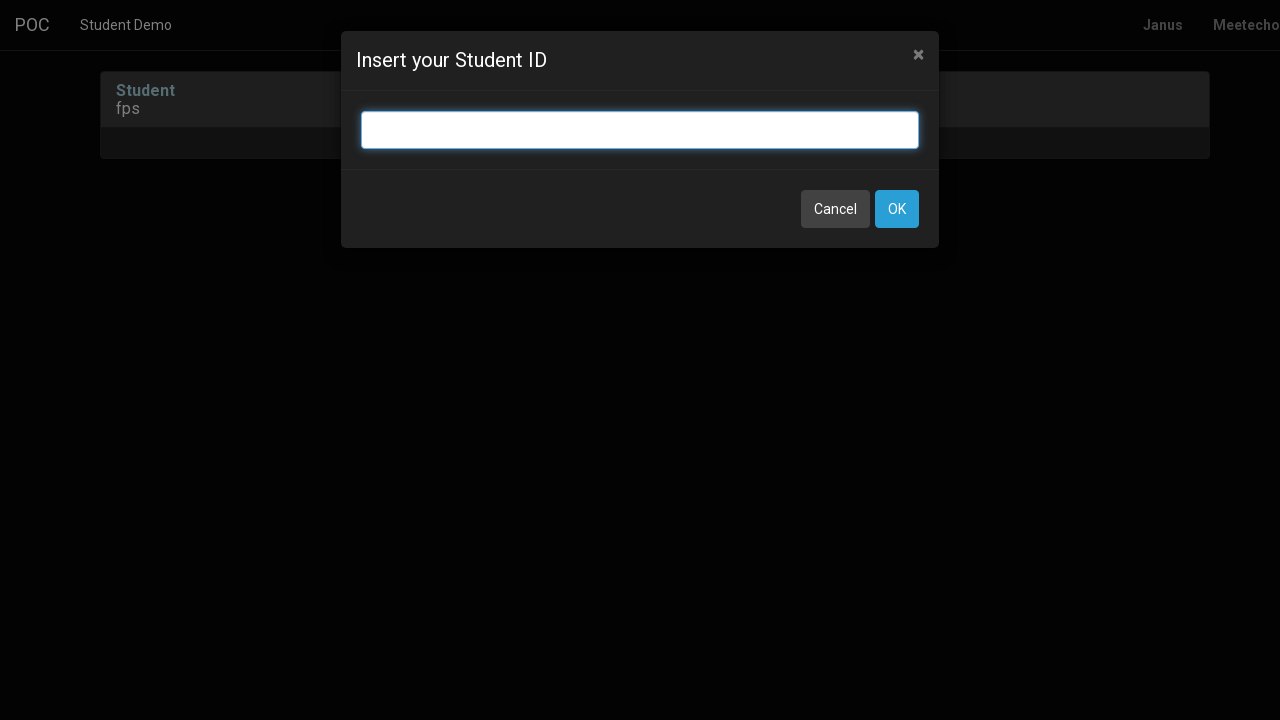

Entered 'Student-41' in the student name prompt dialog on input.bootbox-input.bootbox-input-text.form-control
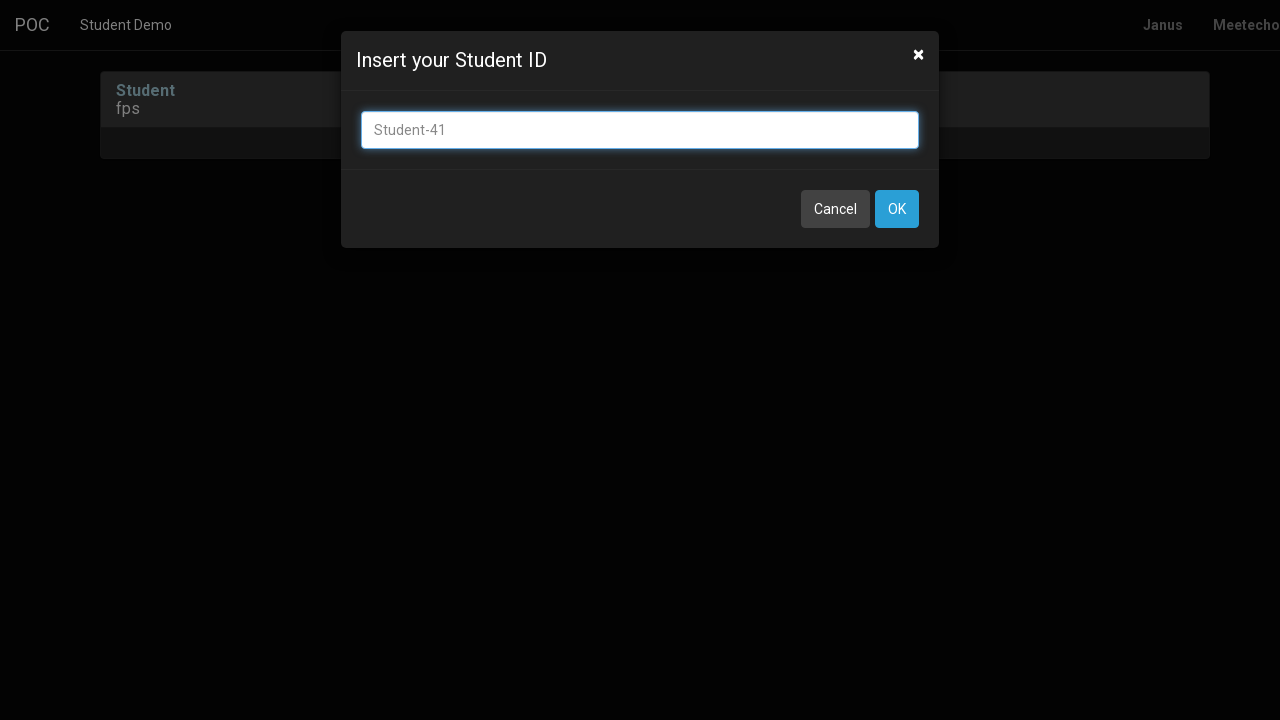

Clicked OK button to join the session at (897, 209) on button:has-text('OK')
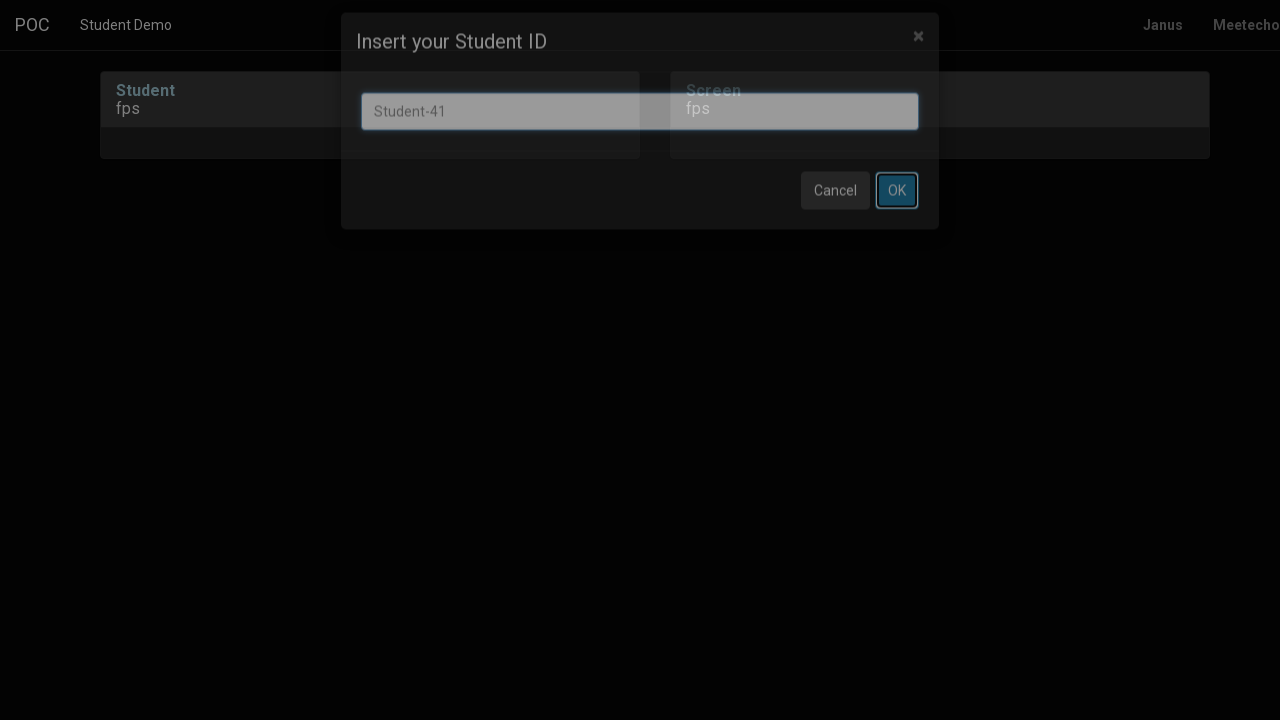

Waited 3 seconds for page processing and media permission dialogs
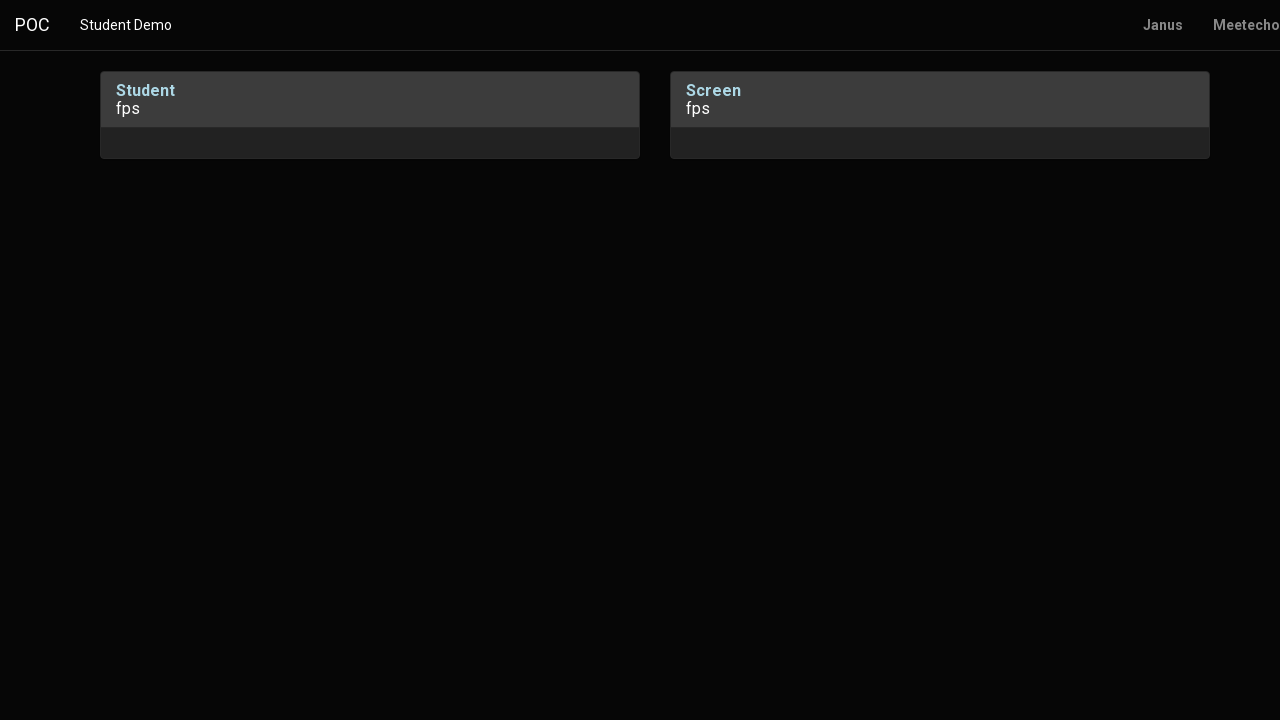

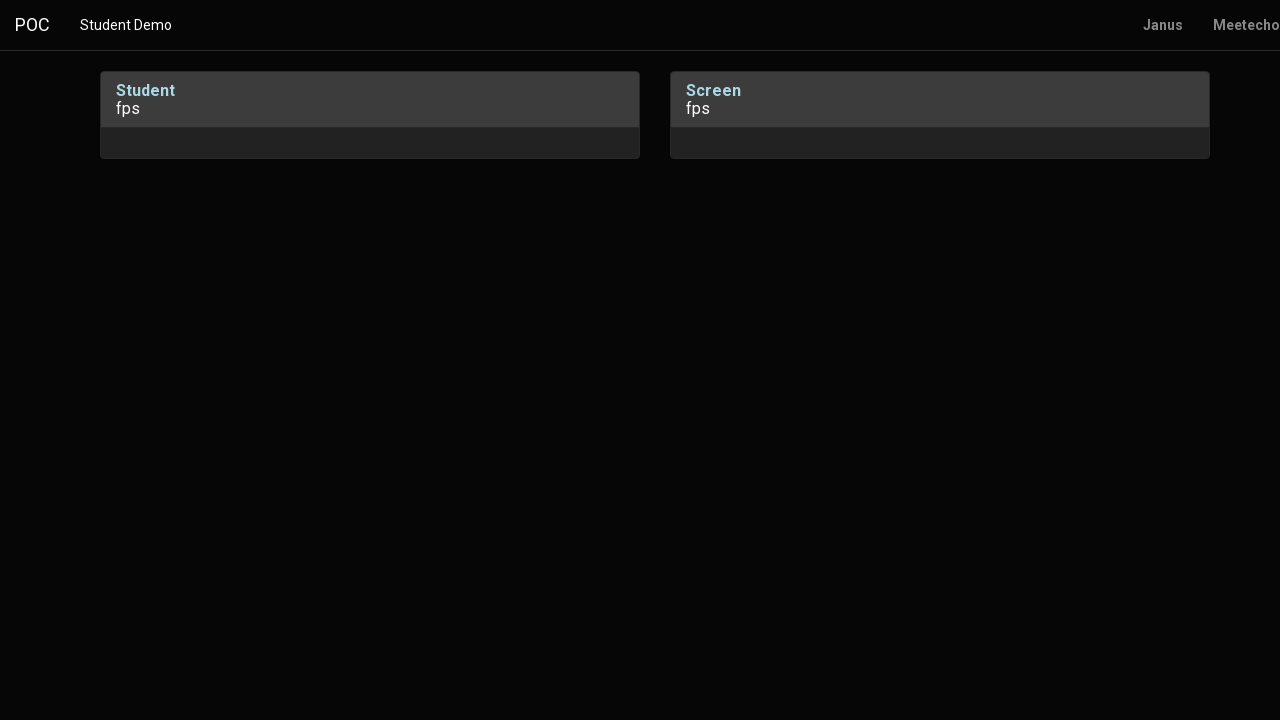